Opens VnExpress news site and scrolls to the bottom of the page

Starting URL: https://vnexpress.net/

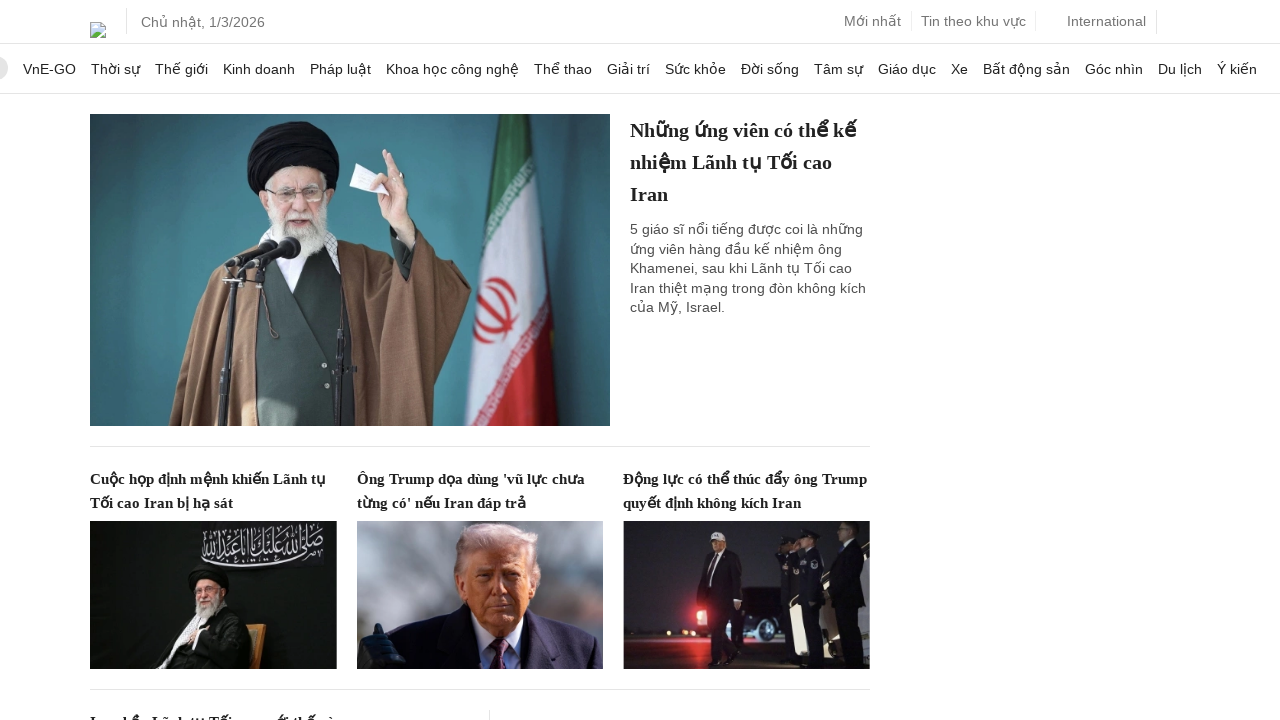

Navigated to VnExpress news site
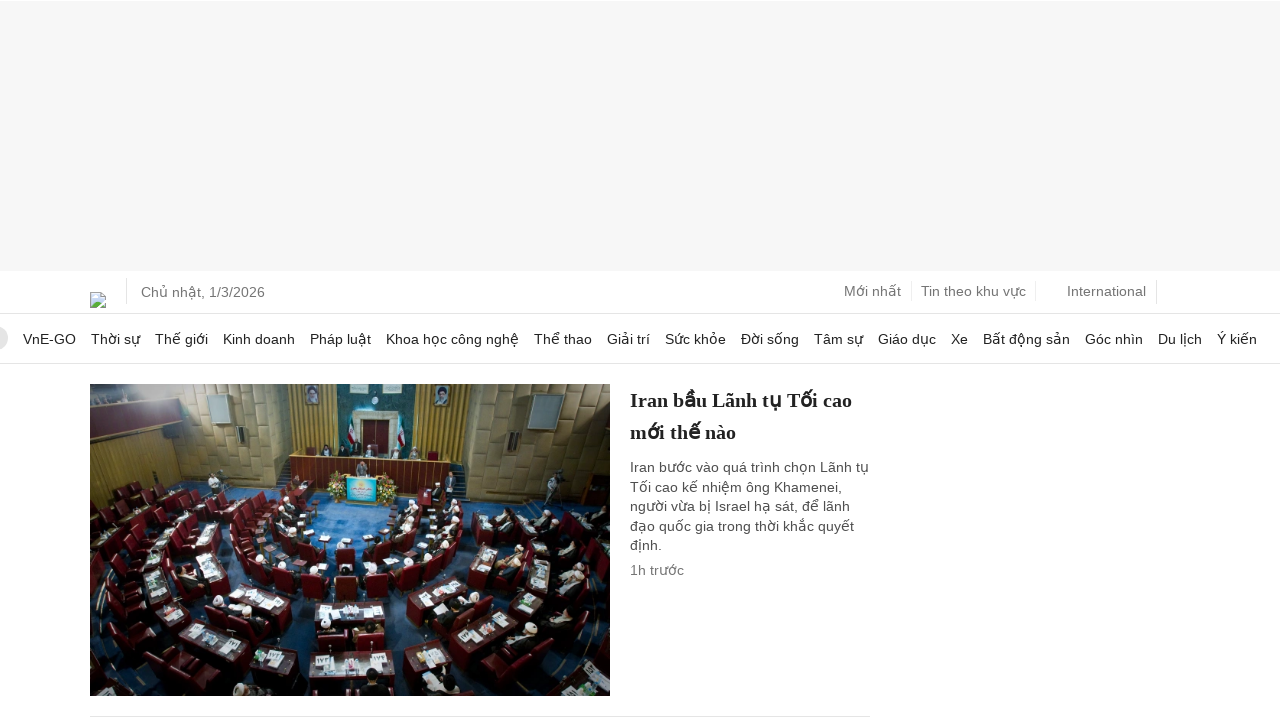

Scrolled to the bottom of the page
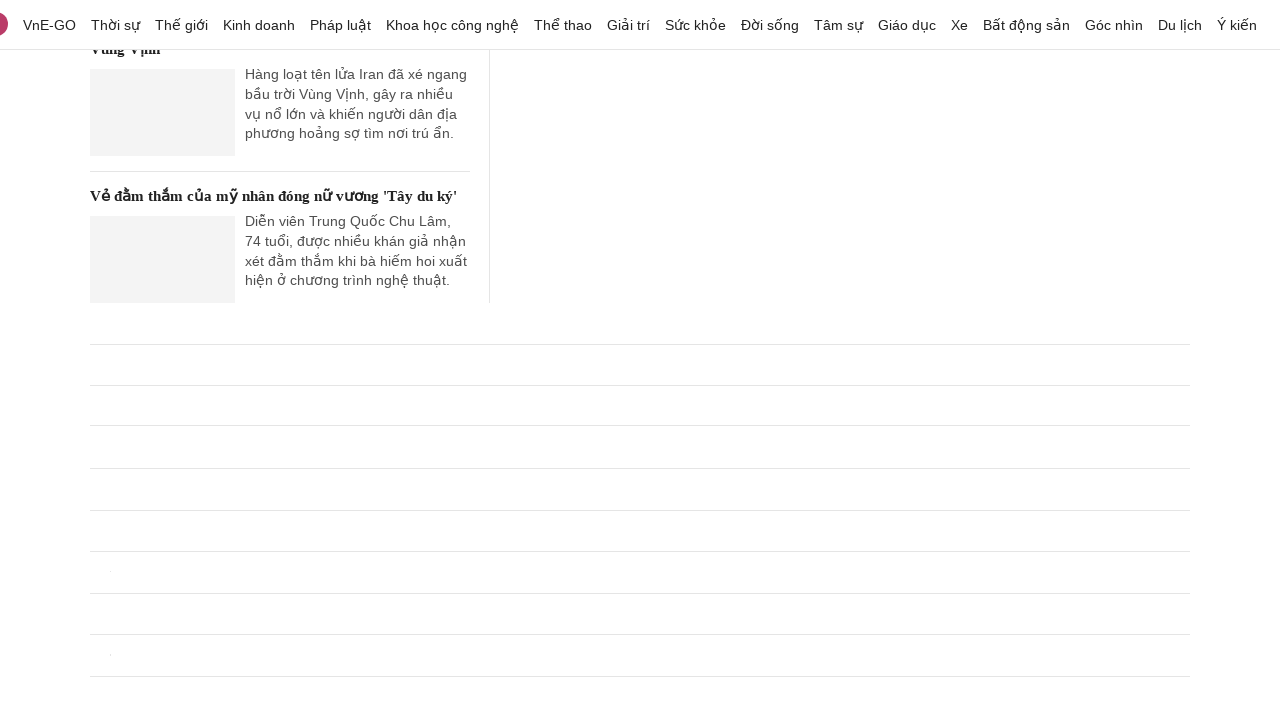

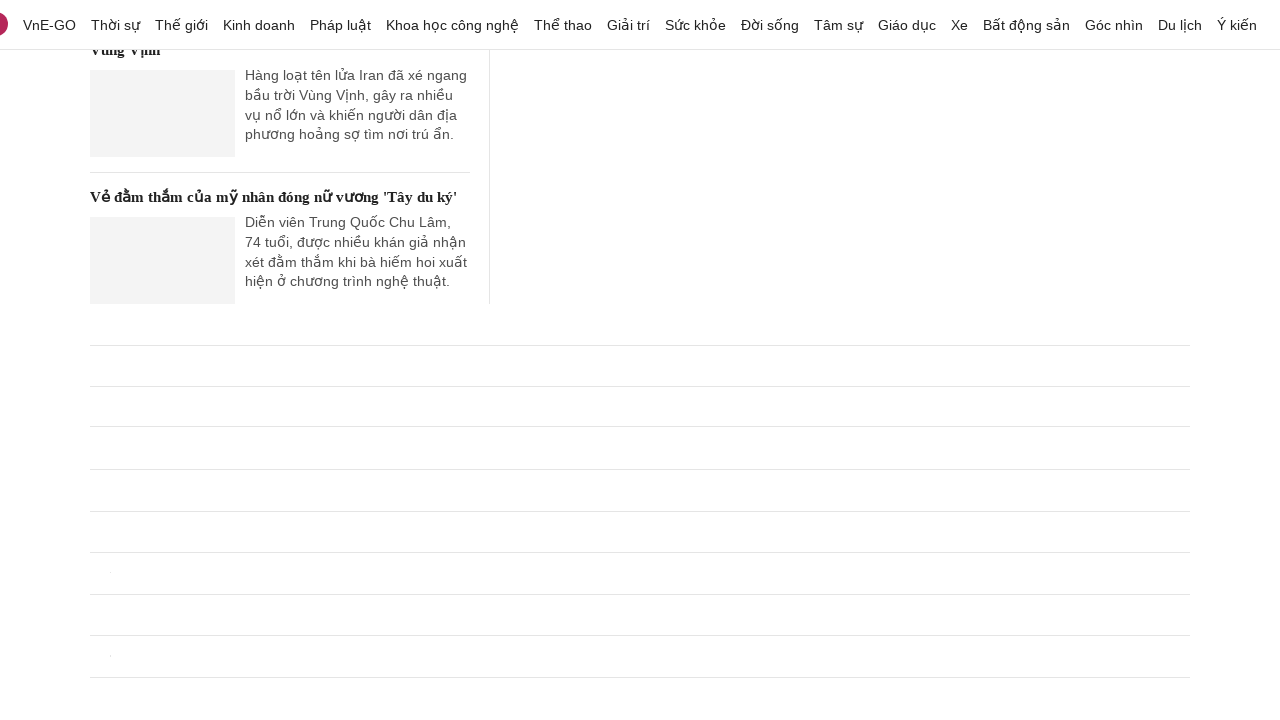